Tests JavaScript alert handling by clicking a button that triggers a JS alert and then accepting/dismissing the alert dialog

Starting URL: https://the-internet.herokuapp.com/javascript_alerts

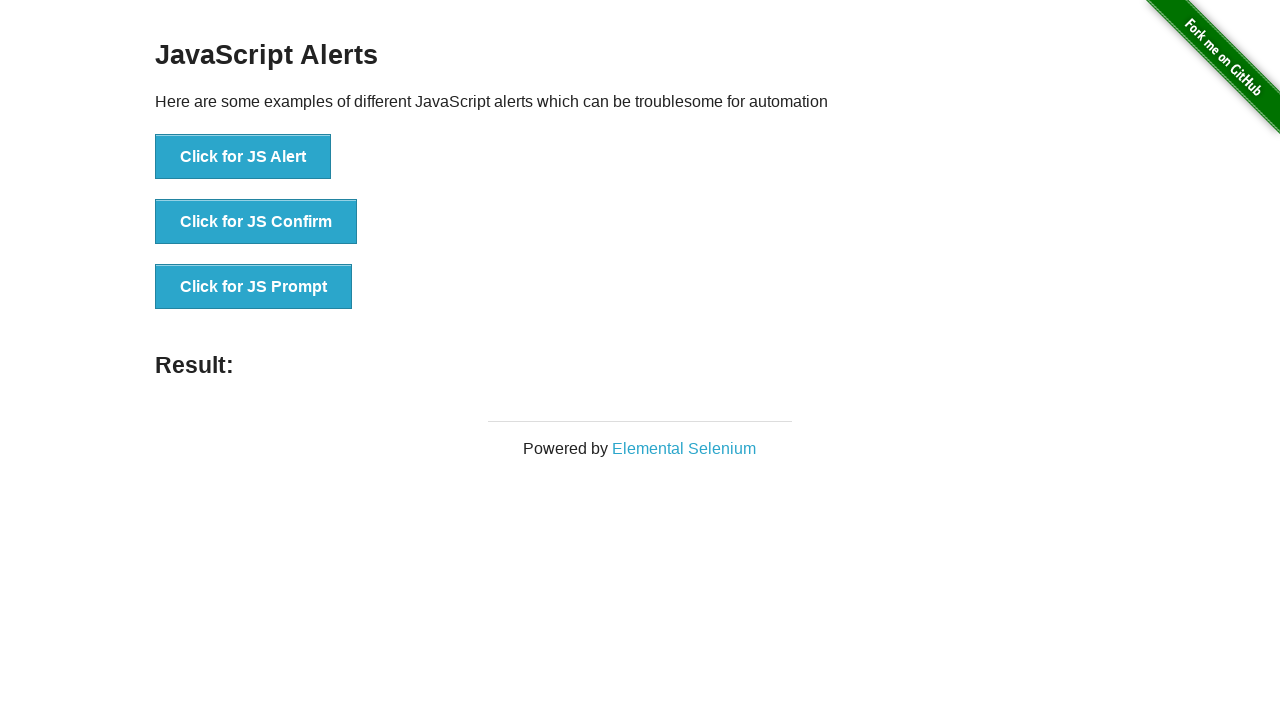

Clicked the 'Click for JS Alert' button at (243, 157) on xpath=//button[text()='Click for JS Alert']
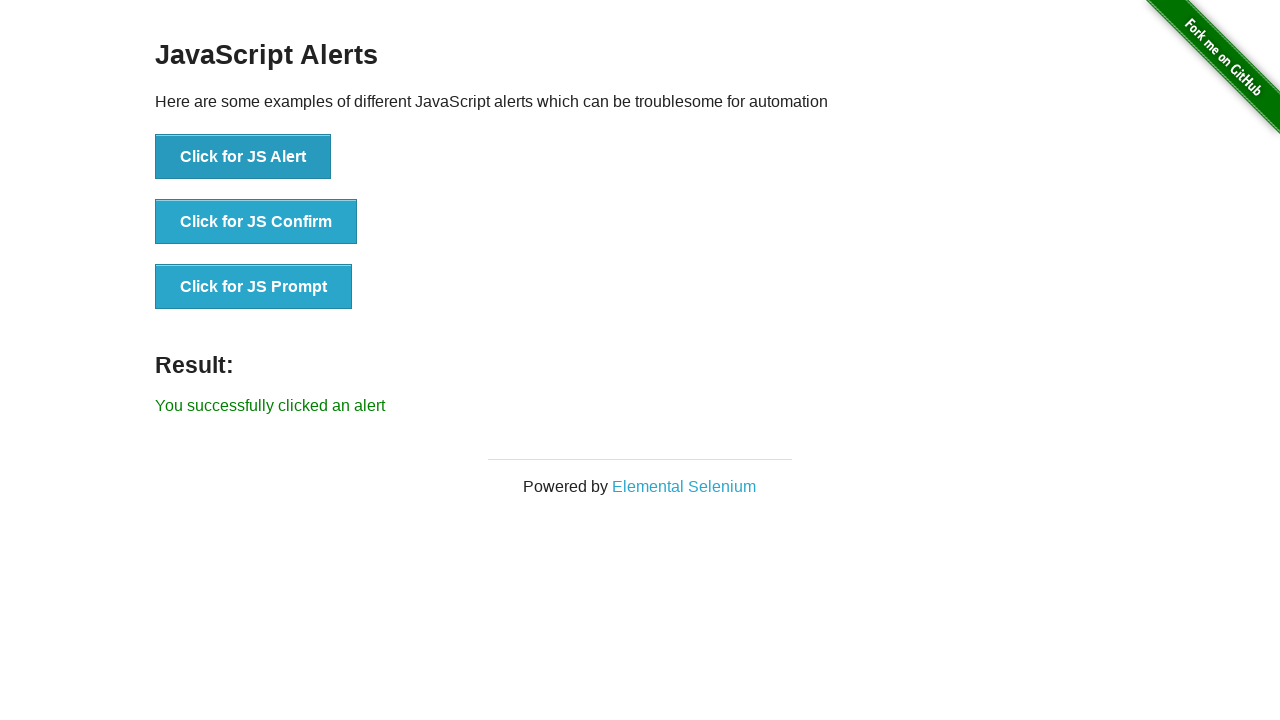

Set up dialog handler to accept alerts
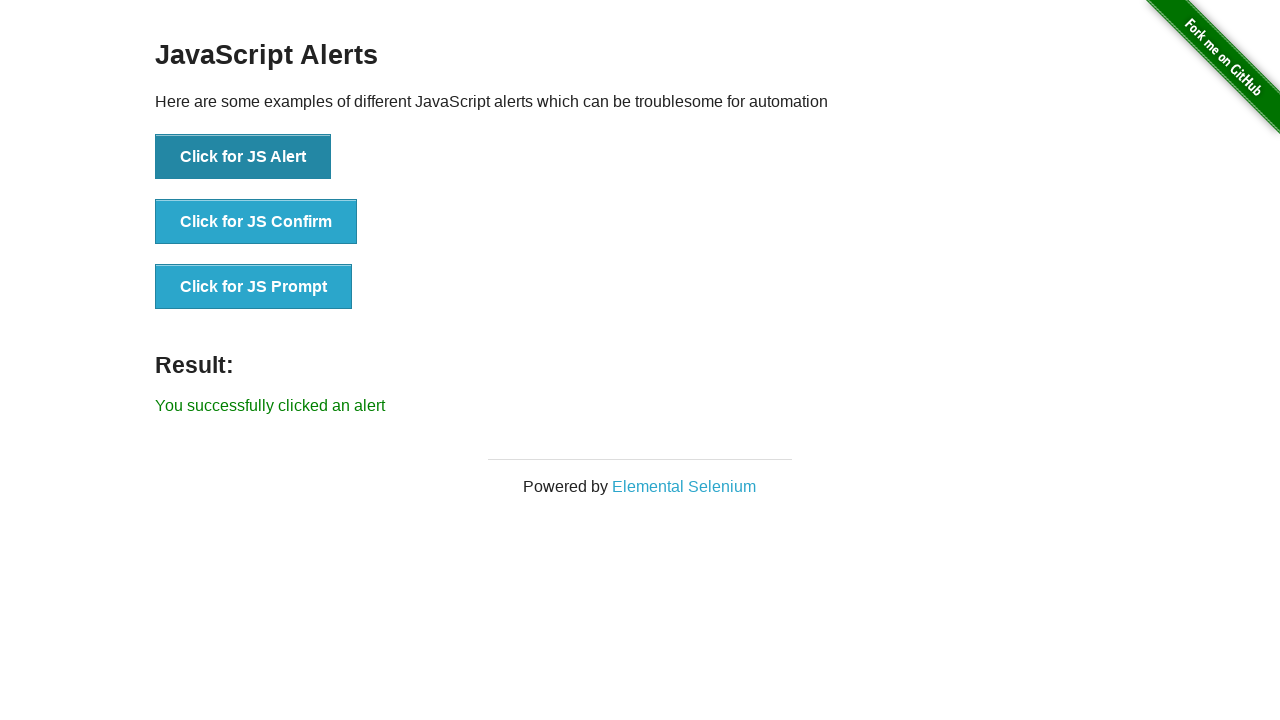

Set up one-time dialog handler to accept the alert
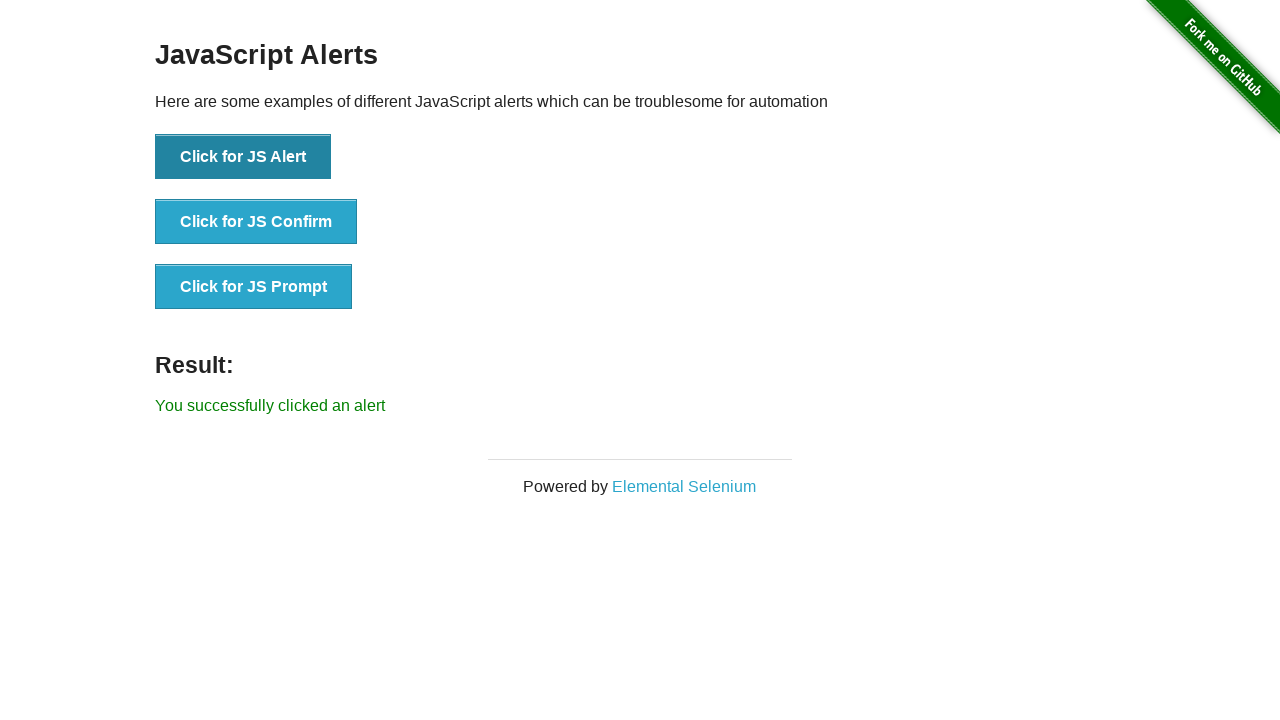

Clicked the 'Click for JS Alert' button again with dialog handler ready at (243, 157) on xpath=//button[text()='Click for JS Alert']
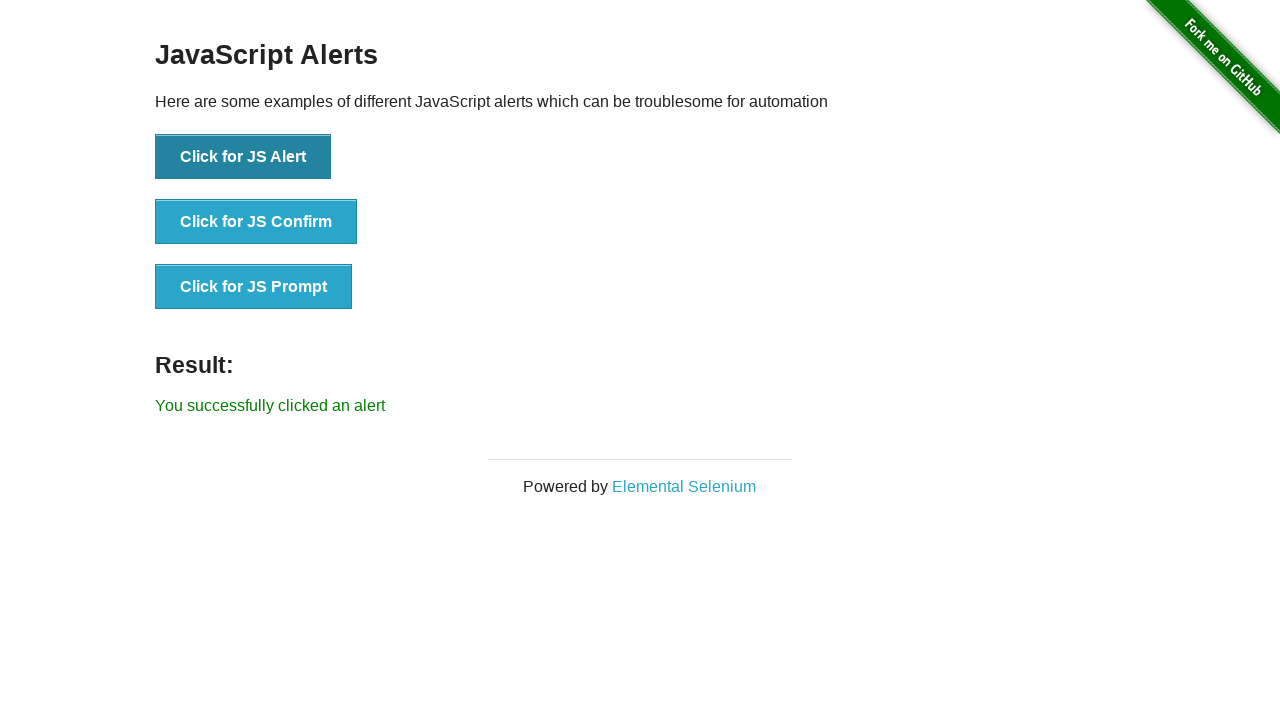

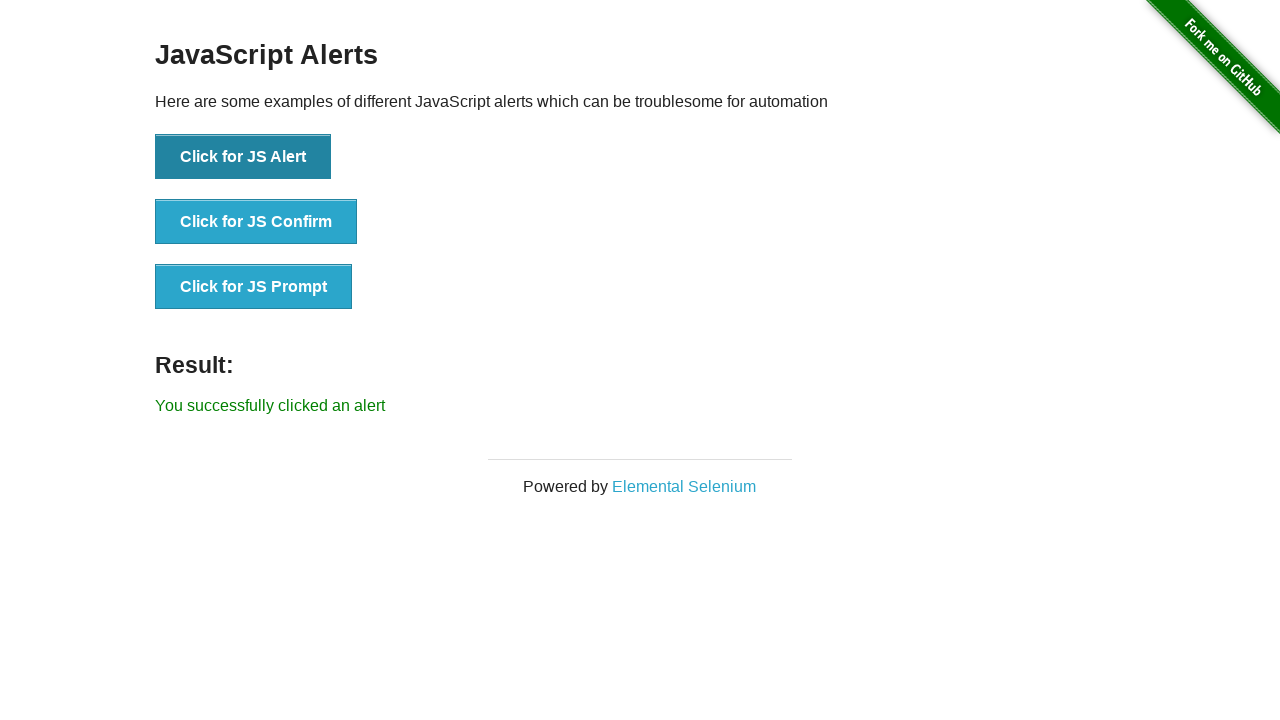